Tests the search functionality on DemoQA books page by searching for book titles, verifying the search input values, clearing the search, and searching for another book

Starting URL: https://demoqa.com/books

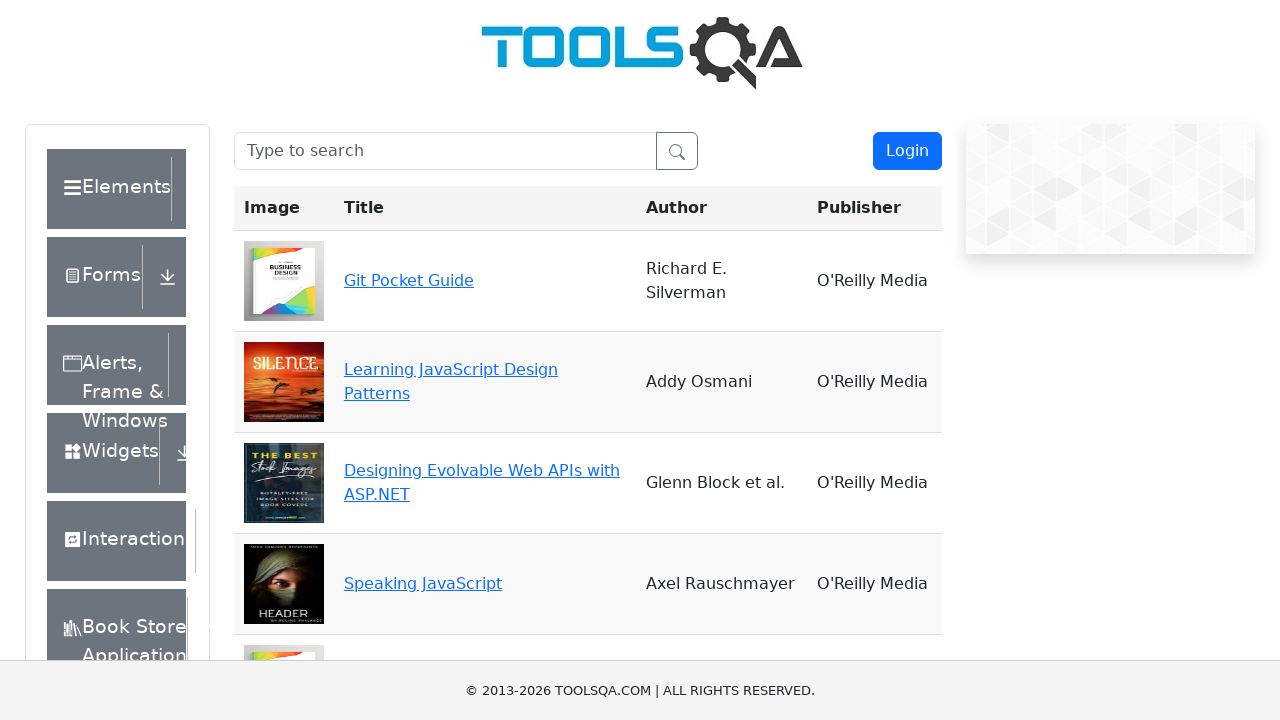

Filled search box with 'Speaking Javascript' on input[type='text']
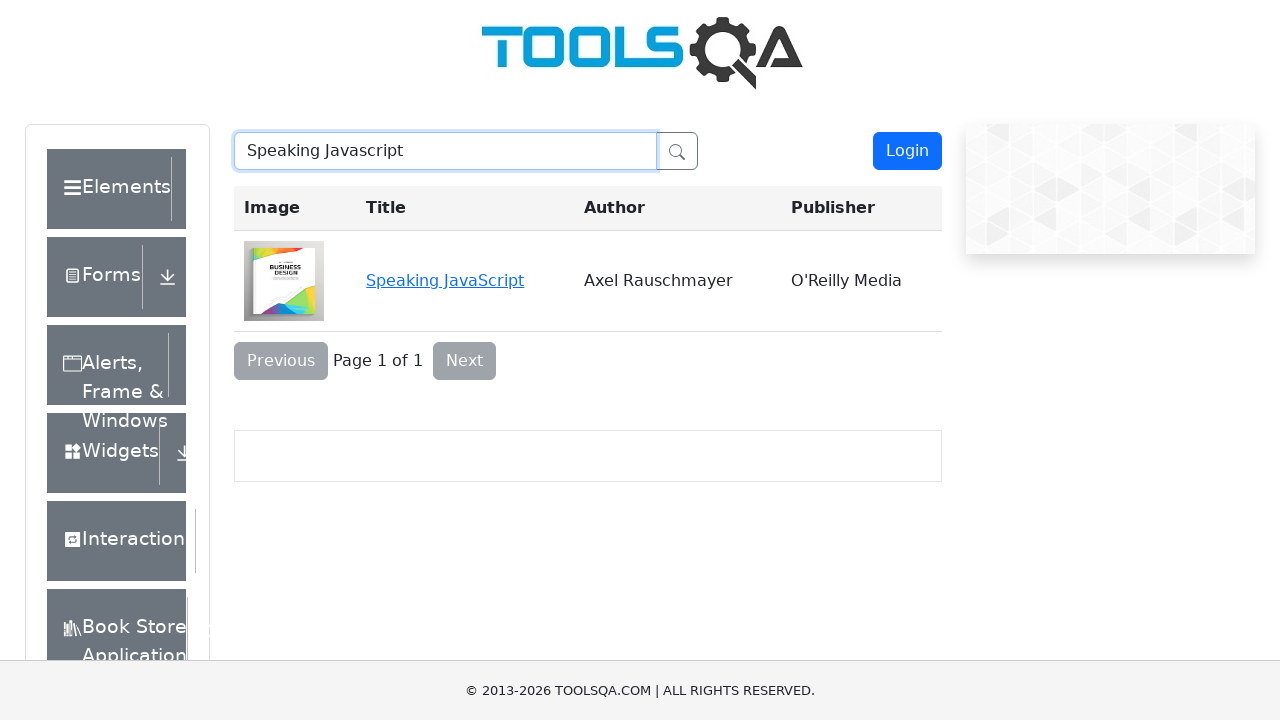

Verified search input value: None
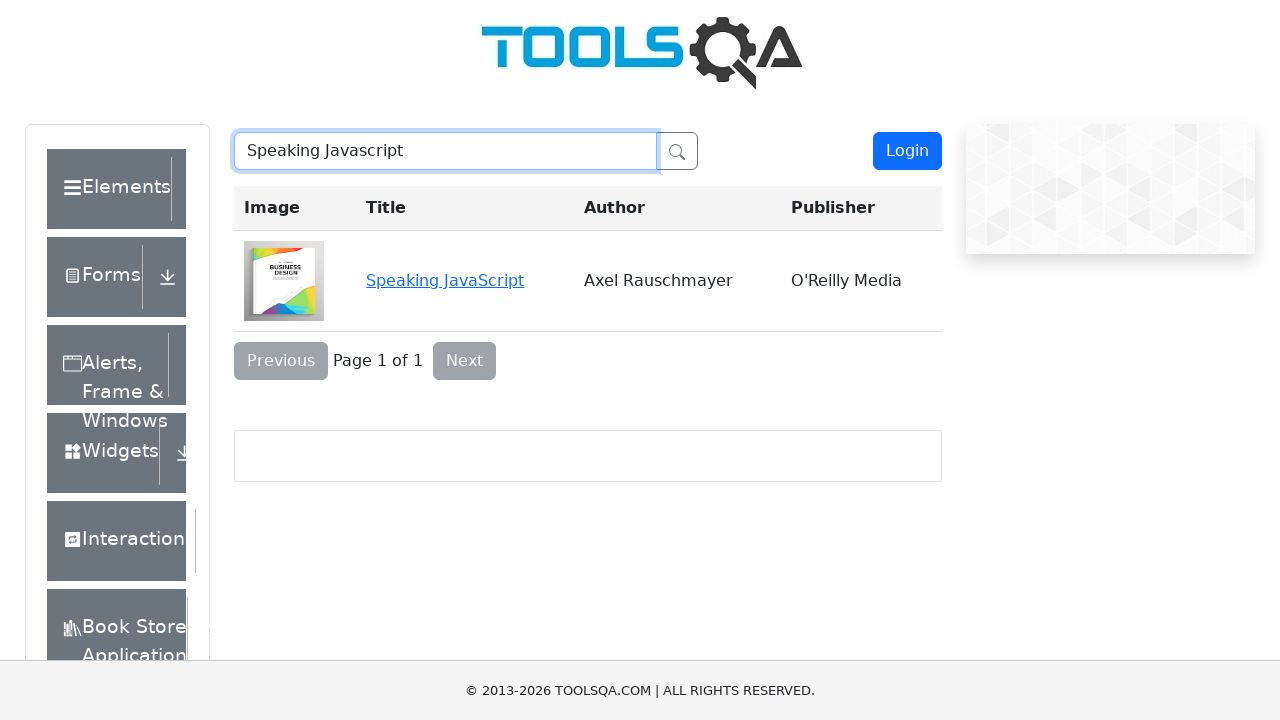

Cleared the search box on input[type='text']
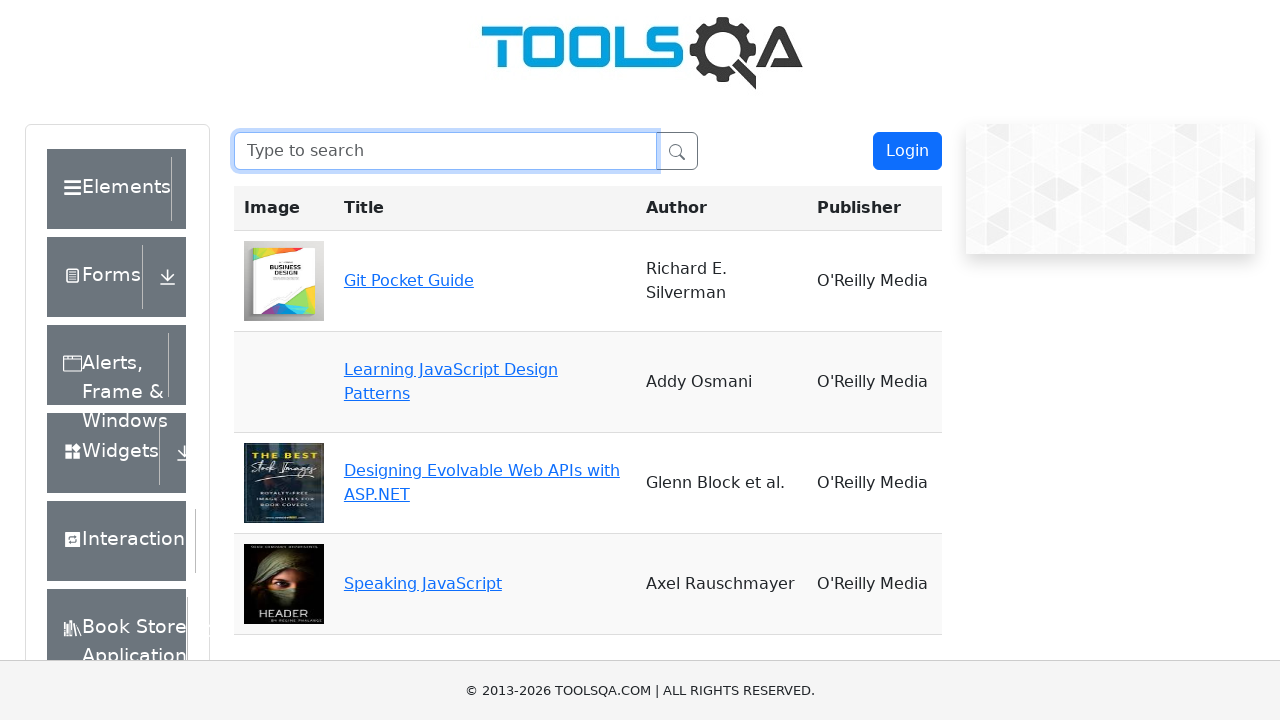

Filled search box with 'You Don't know JS' on input[type='text']
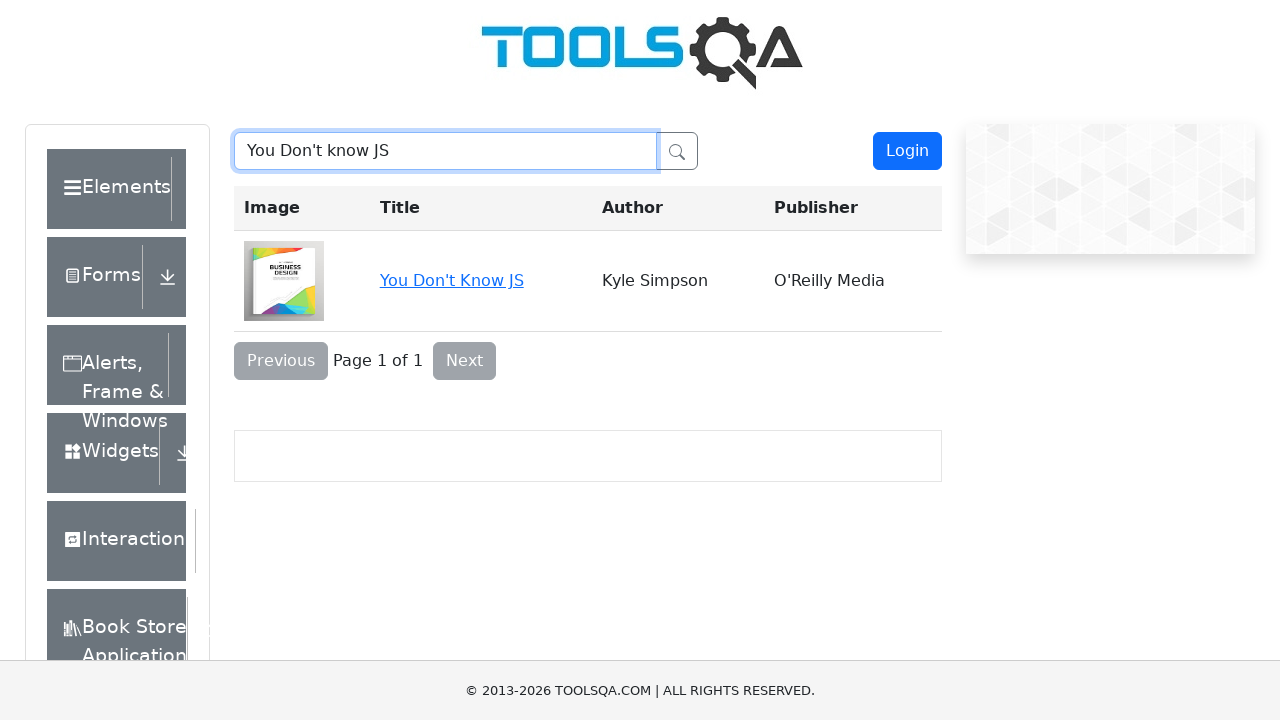

Verified second search input value: None
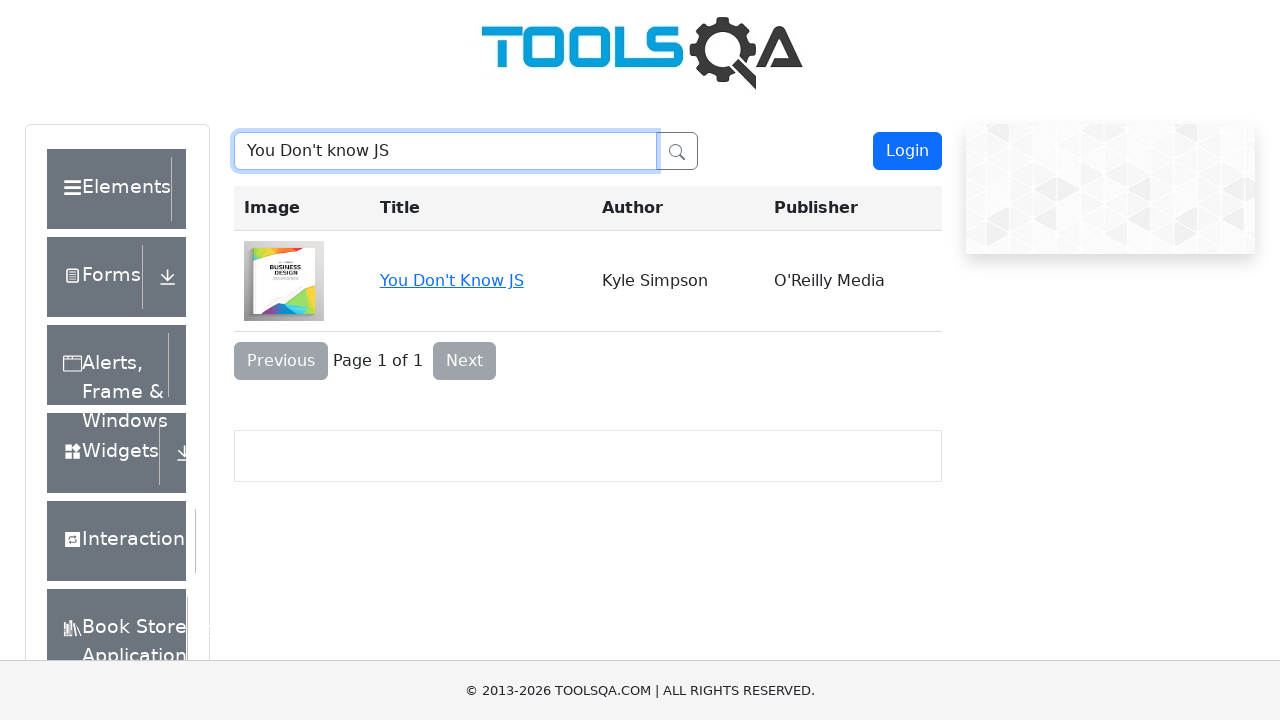

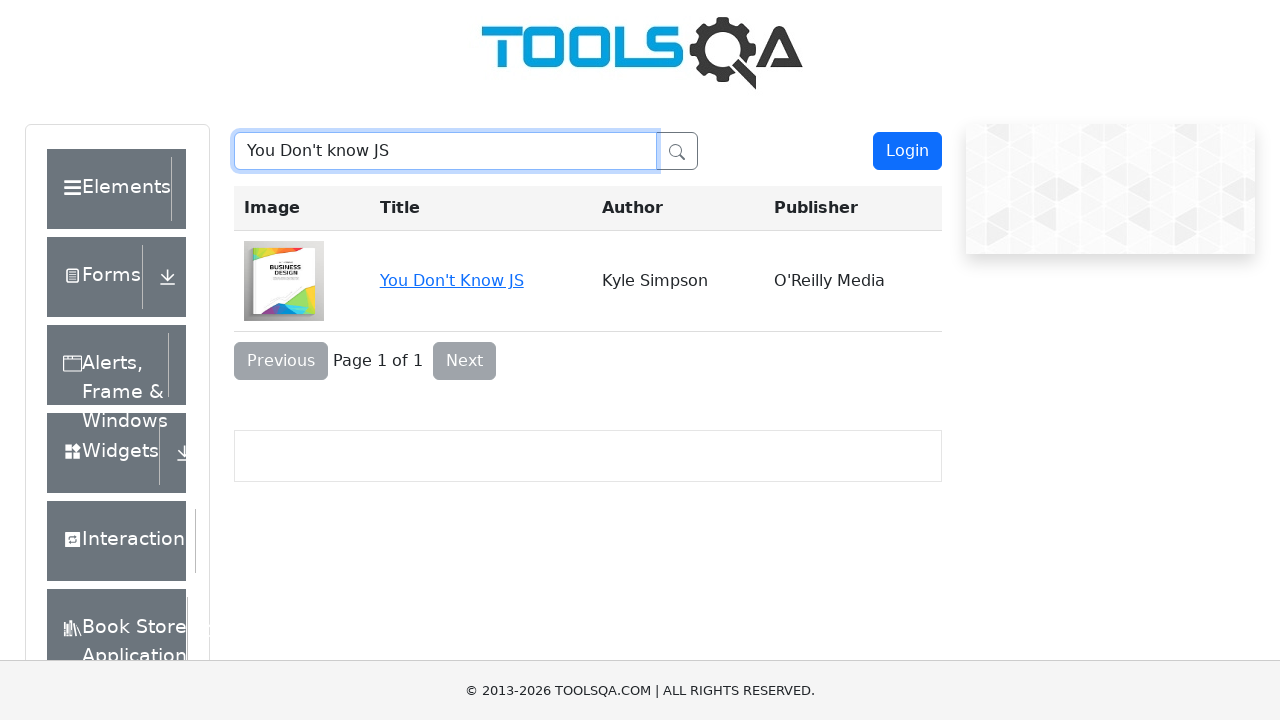